Tests navigation to the login page by clicking the Login label in the top menu and verifying that the page title contains "Login".

Starting URL: https://vytrack.com/

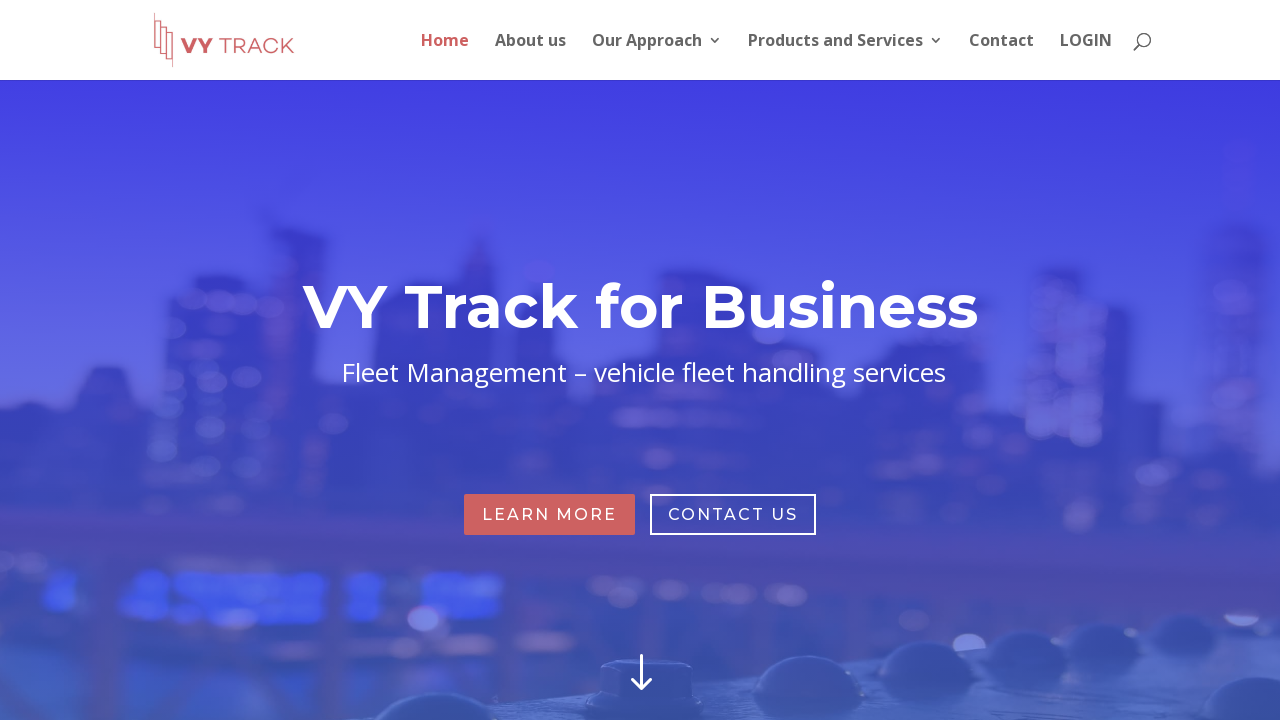

Clicked Login label in top navigation menu at (1086, 56) on xpath=(//ul[@id='top-menu']/li)[6]
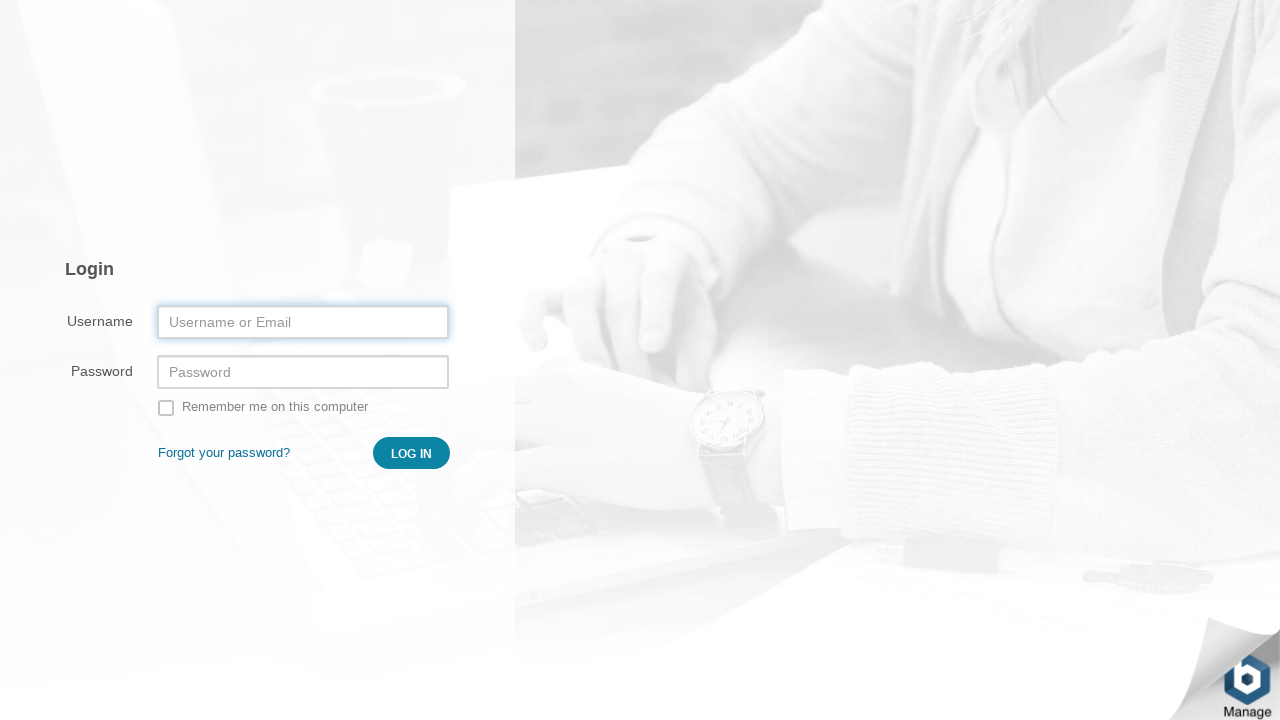

Waited for page to load (domcontentloaded)
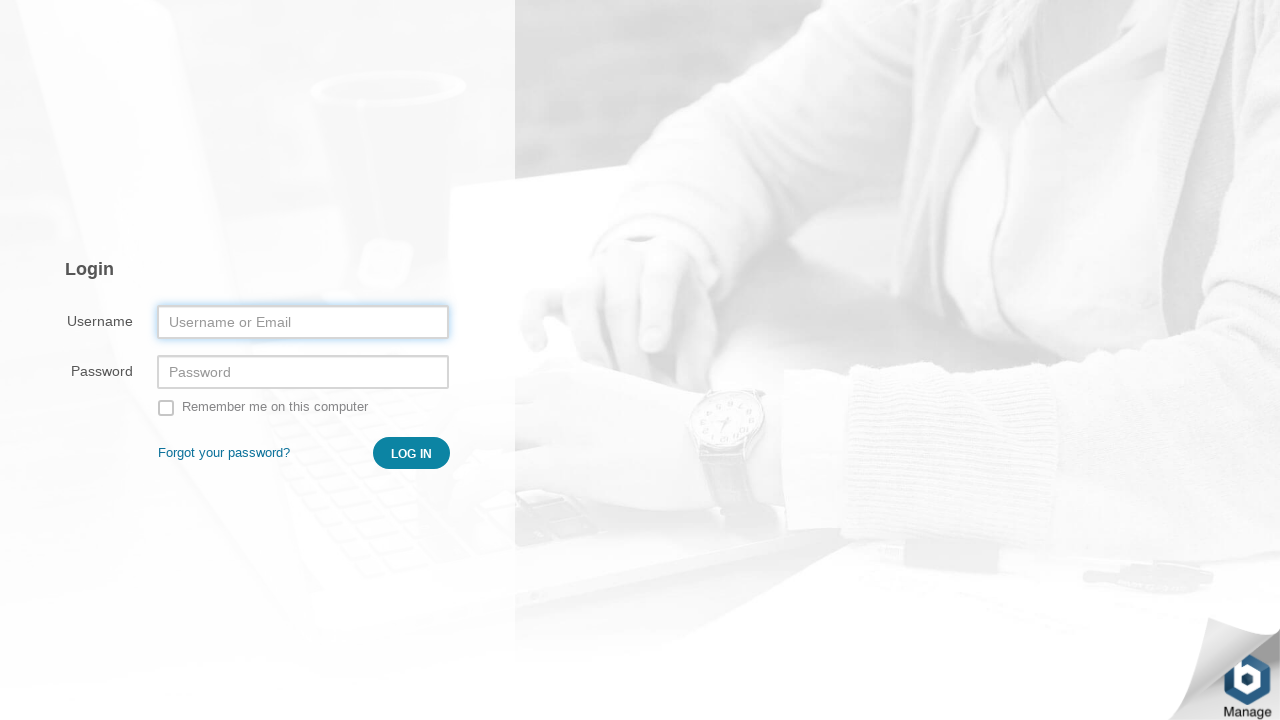

Verified page title contains 'Login': 'Login'
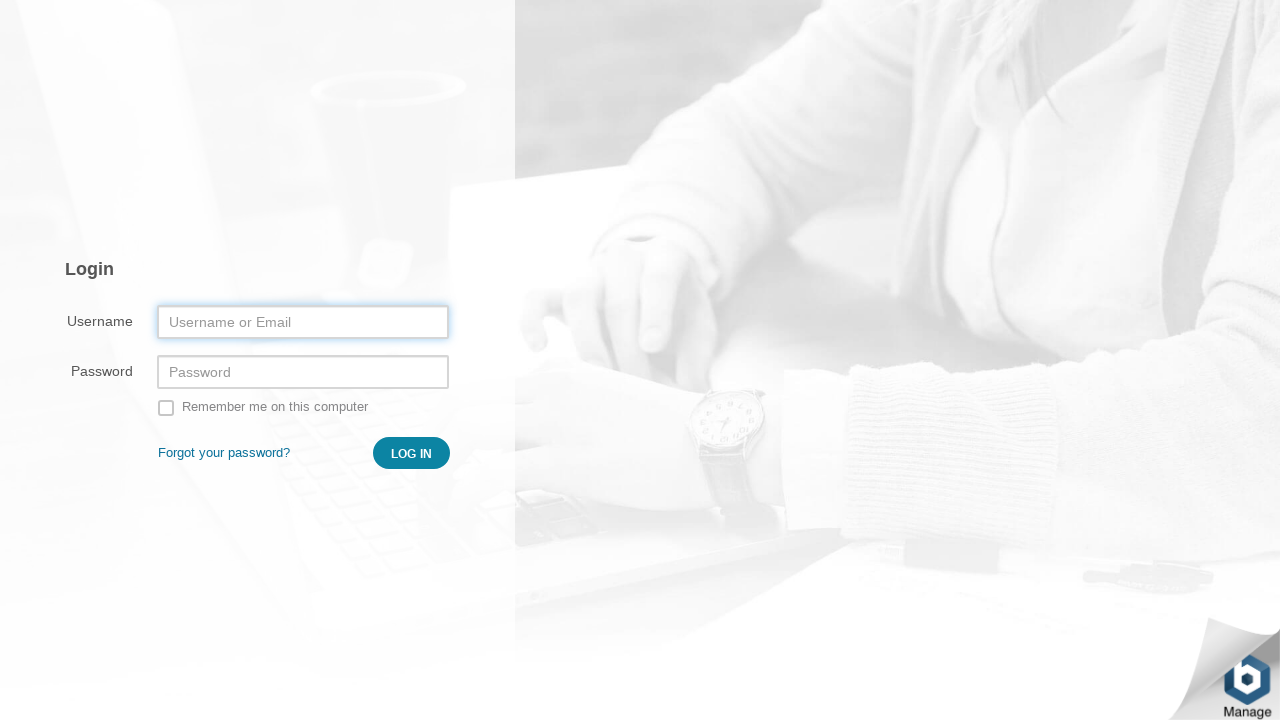

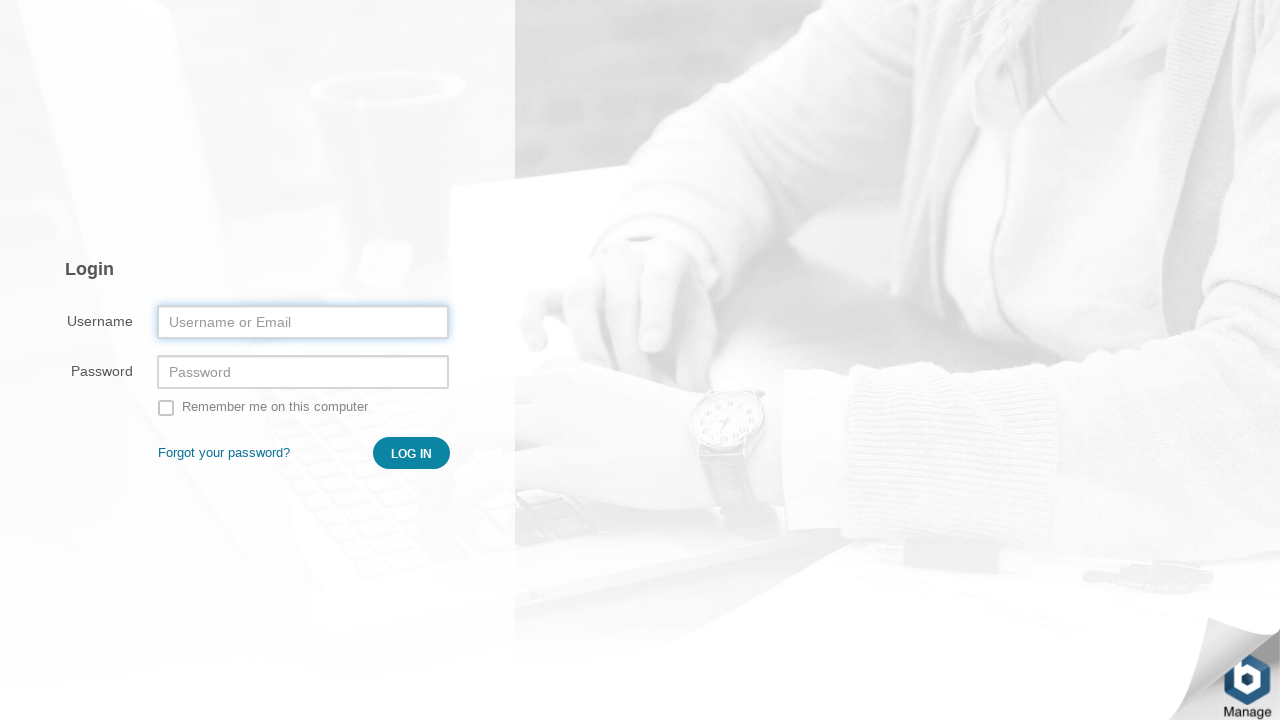